Verifies the Khan Academy homepage title is correct

Starting URL: https://www.khanacademy.org/

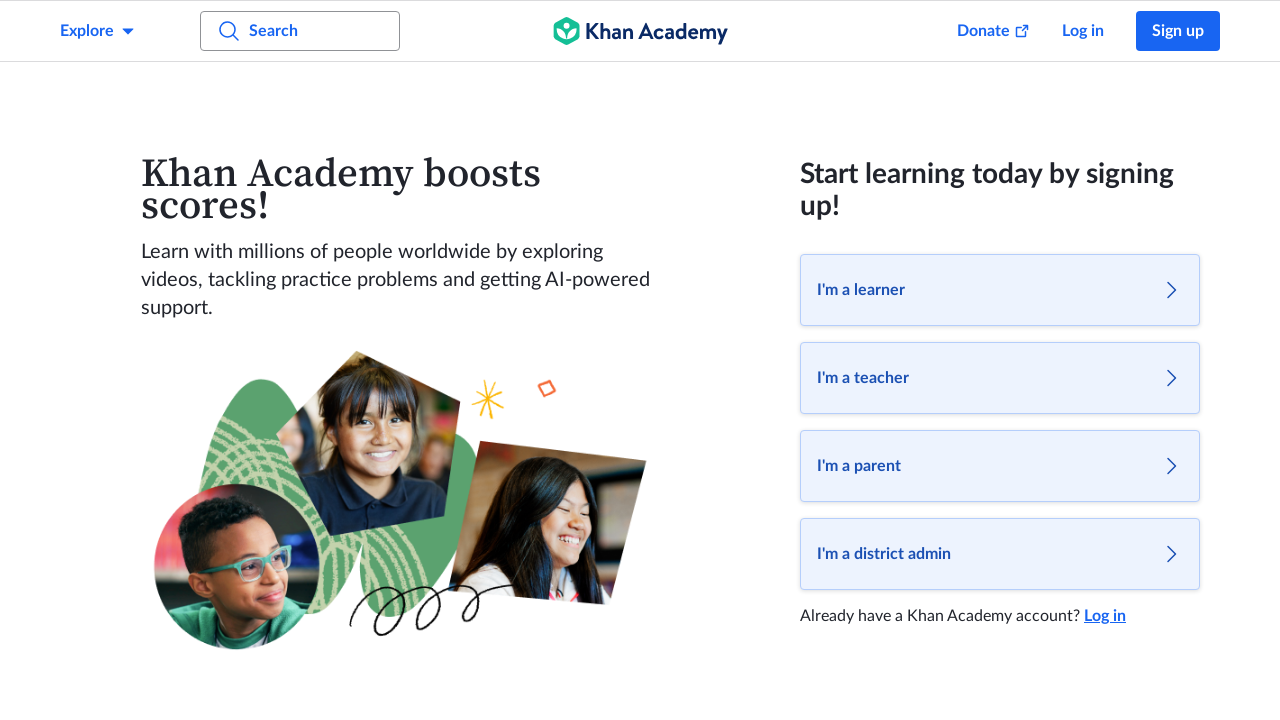

Navigated to Khan Academy homepage
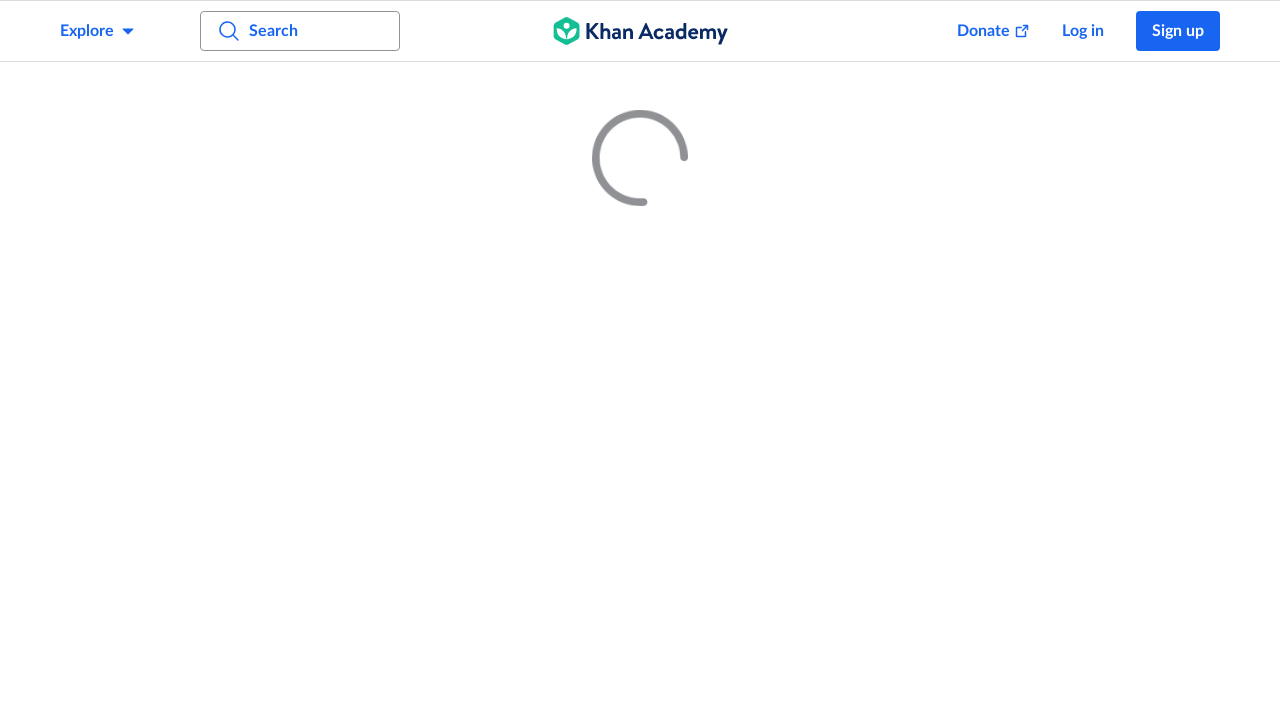

Verified page title is correct: 'Khan Academy | Free Online Courses, Lessons & Practice'
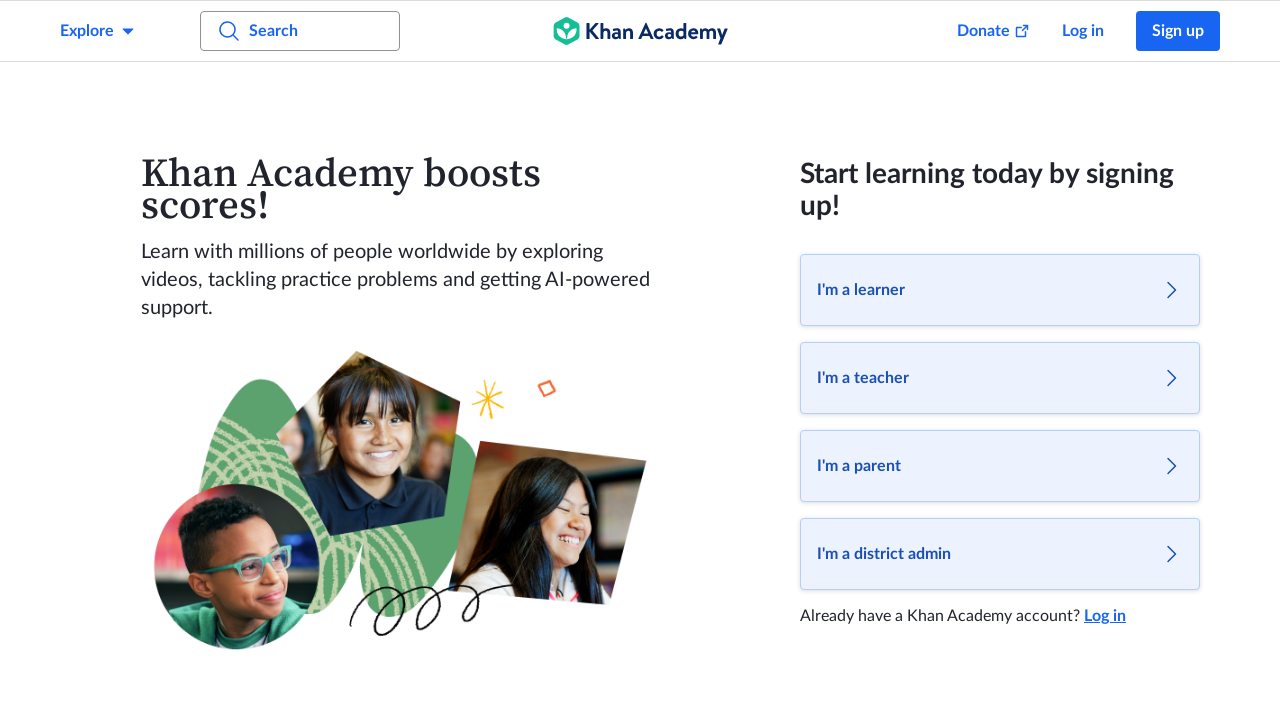

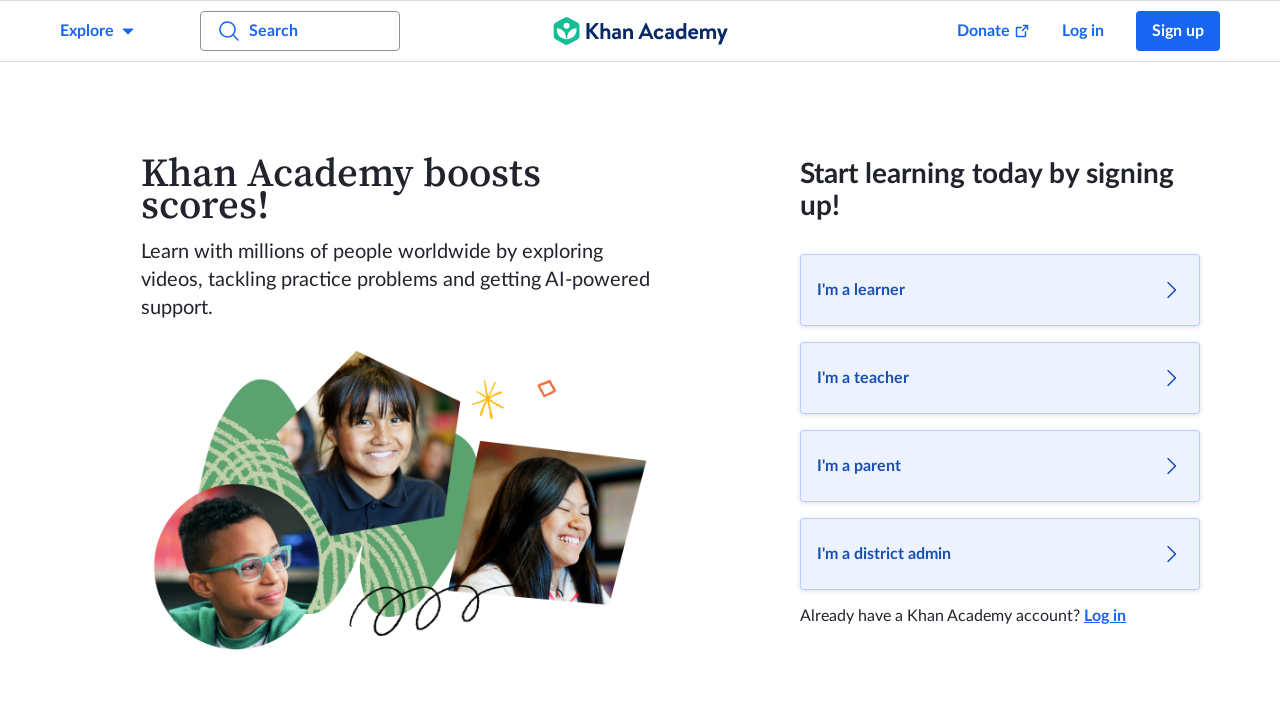